Tests cookie deletion functionality by navigating to a cookies test page, deleting a cookie named "username", and clicking a refresh button to verify the change.

Starting URL: https://bonigarcia.dev/selenium-webdriver-java/cookies.html

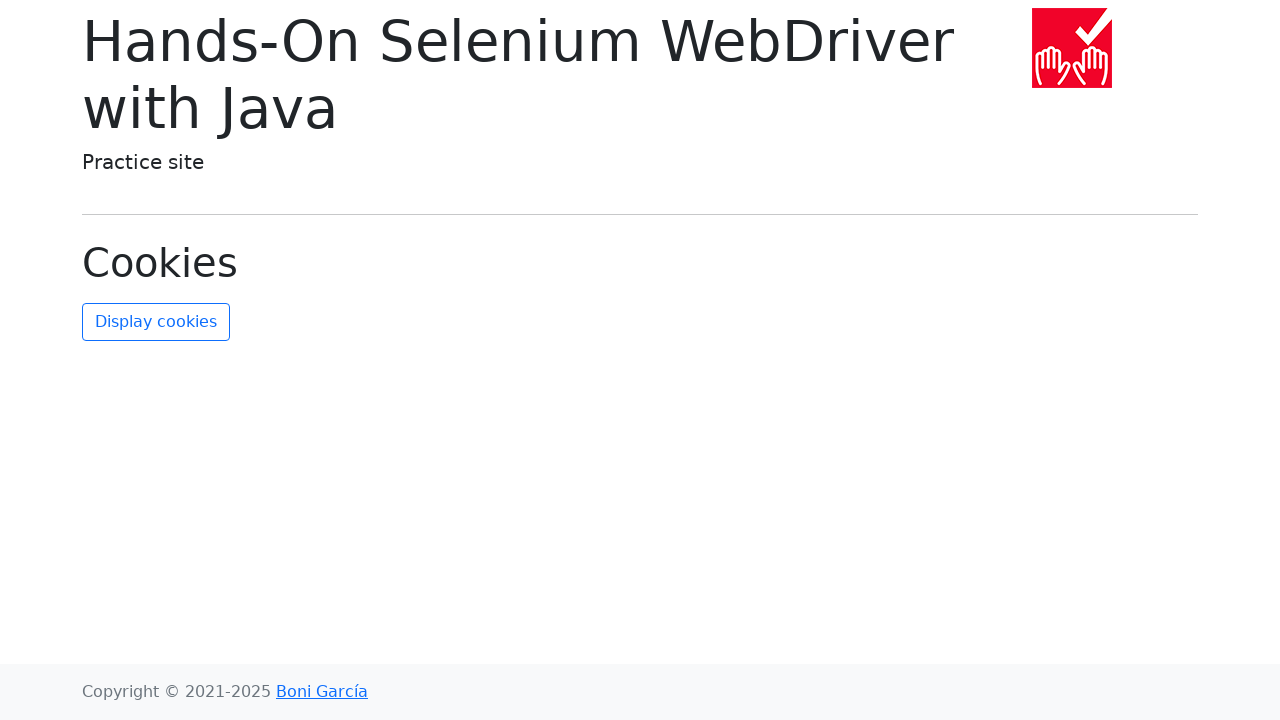

Waited for page to load (domcontentloaded state)
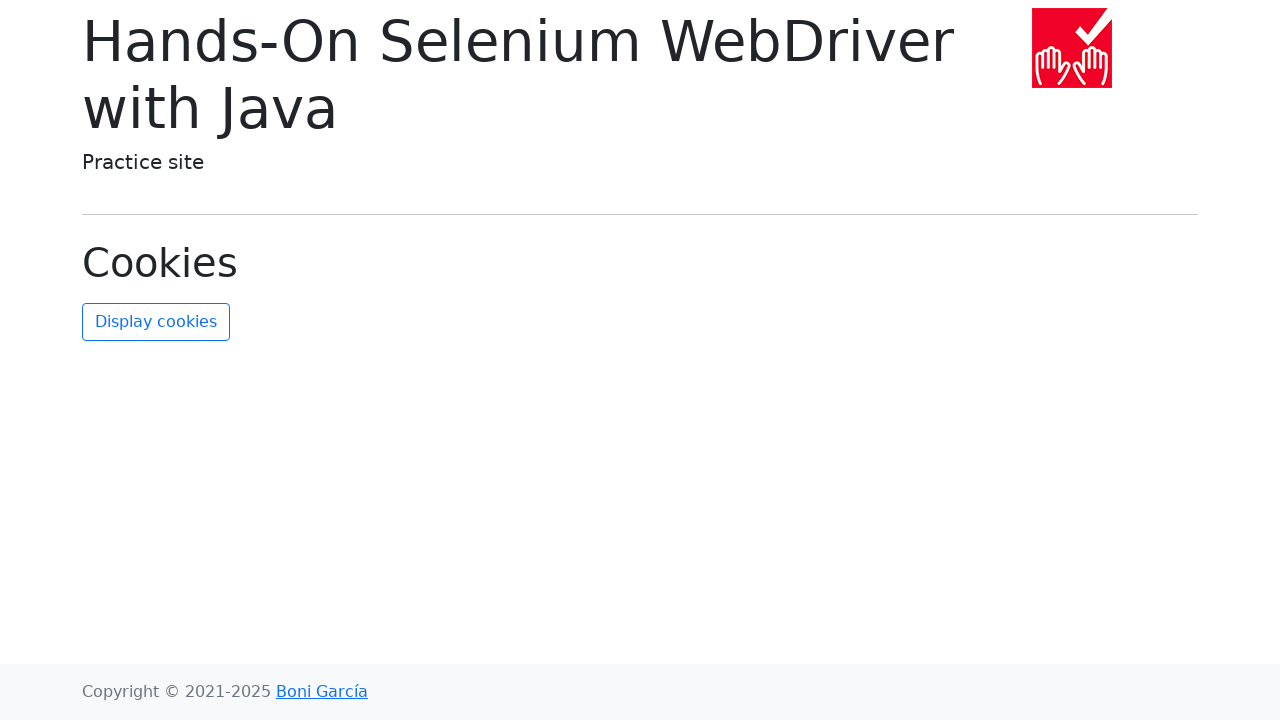

Retrieved all cookies from the browser context
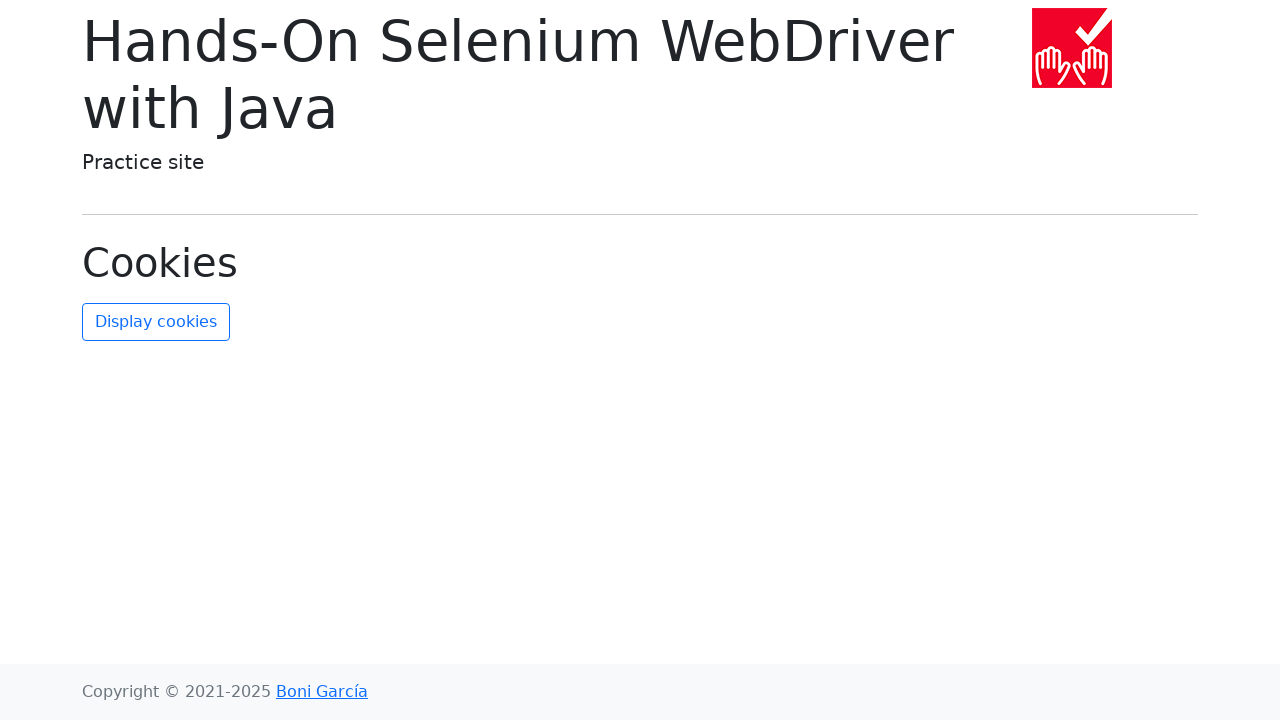

Counted 2 cookies before deletion
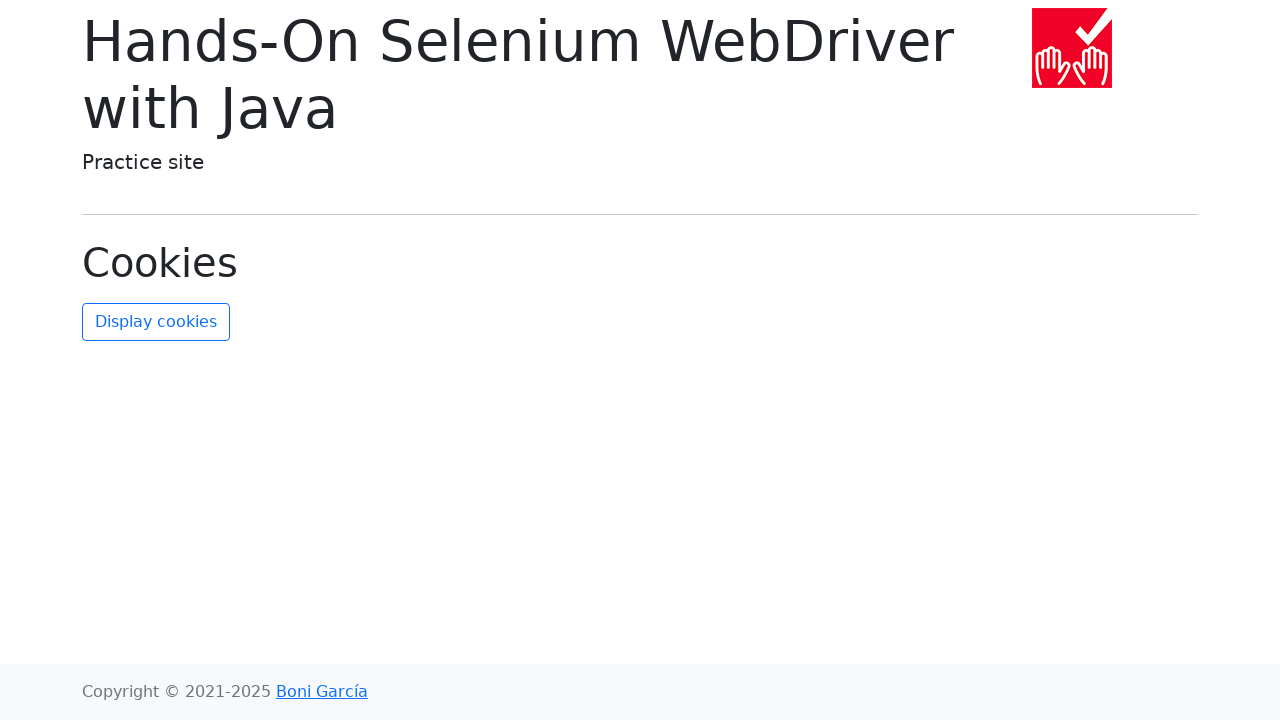

Found 'username' cookie in the cookies list
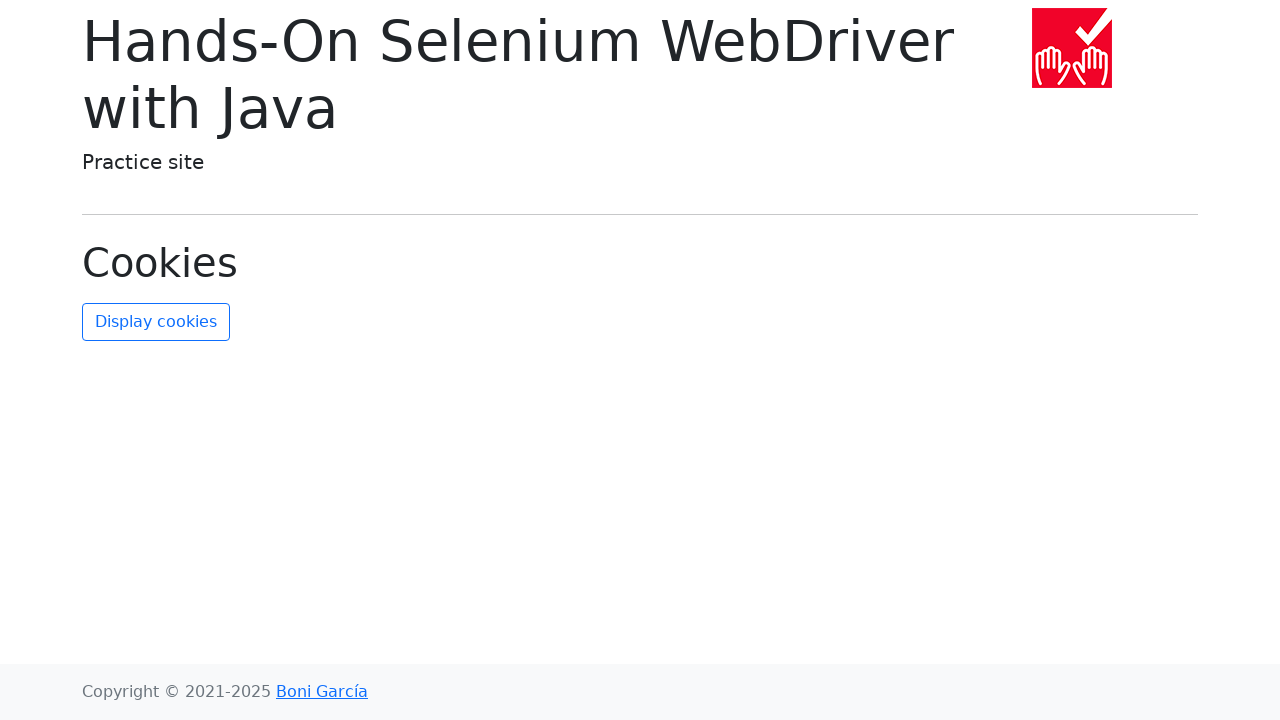

Cleared all cookies from the browser context
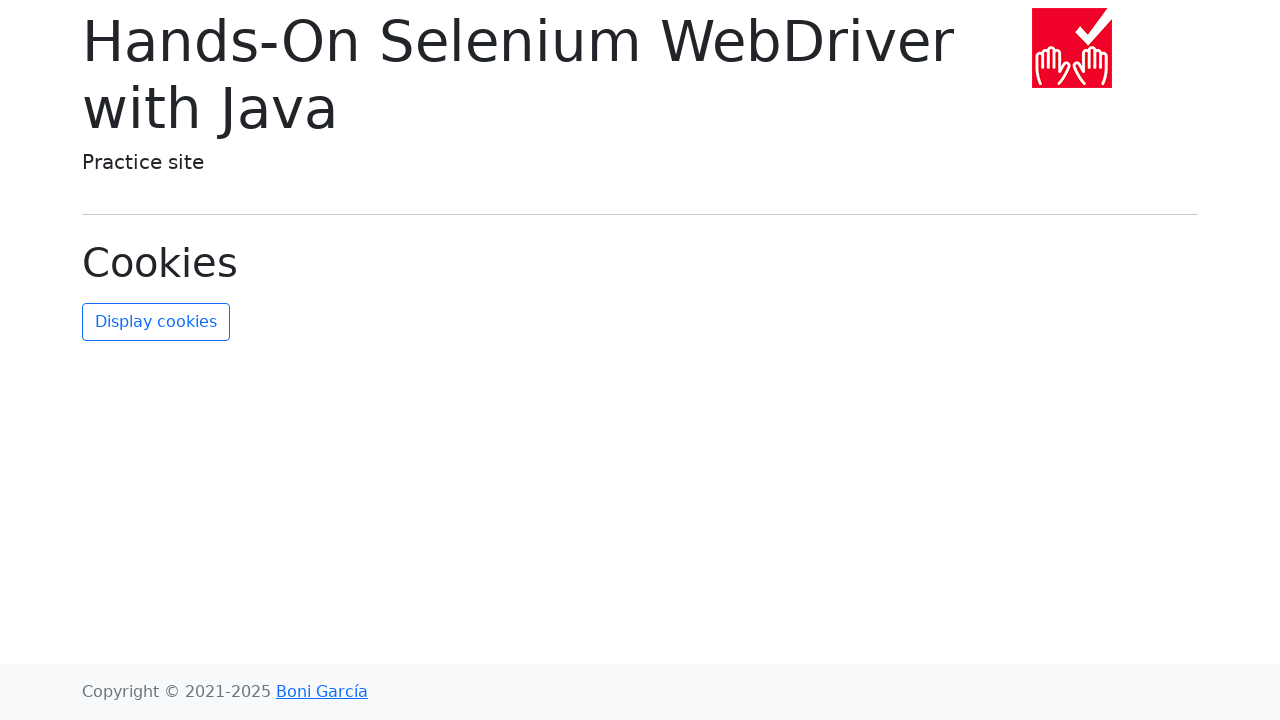

Re-added all cookies except the 'username' cookie
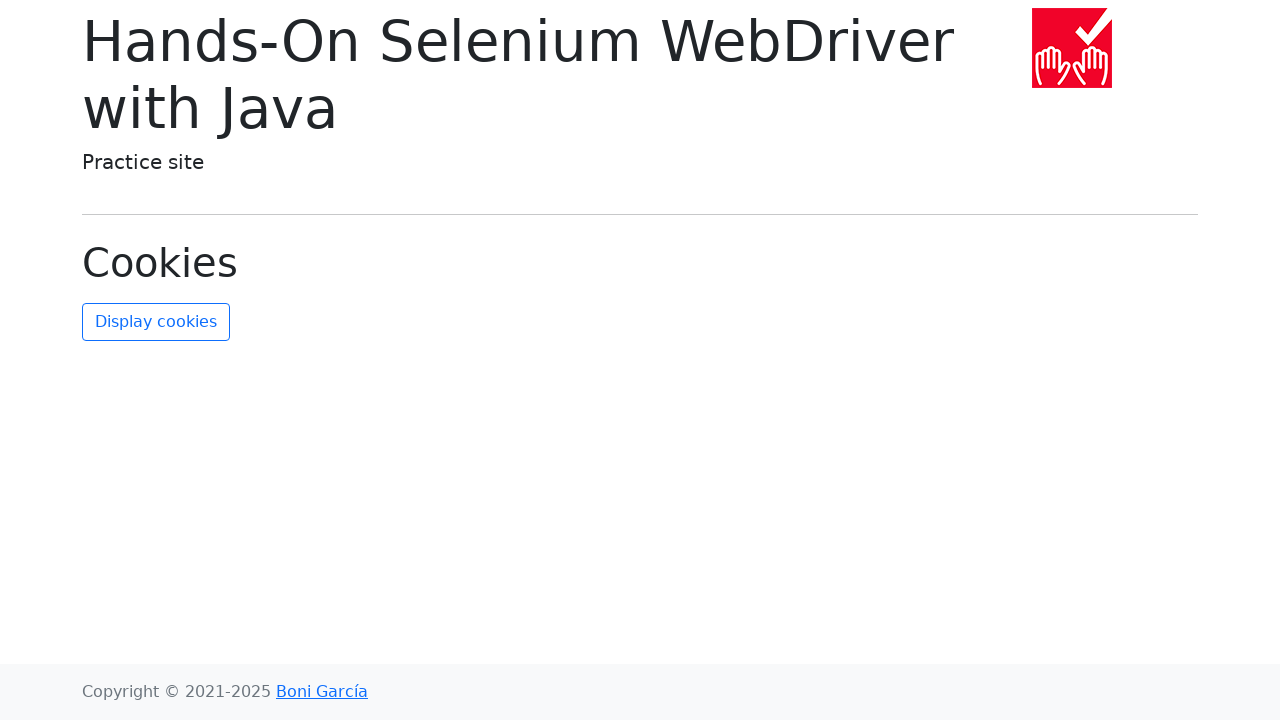

Clicked the refresh cookies button at (156, 322) on #refresh-cookies
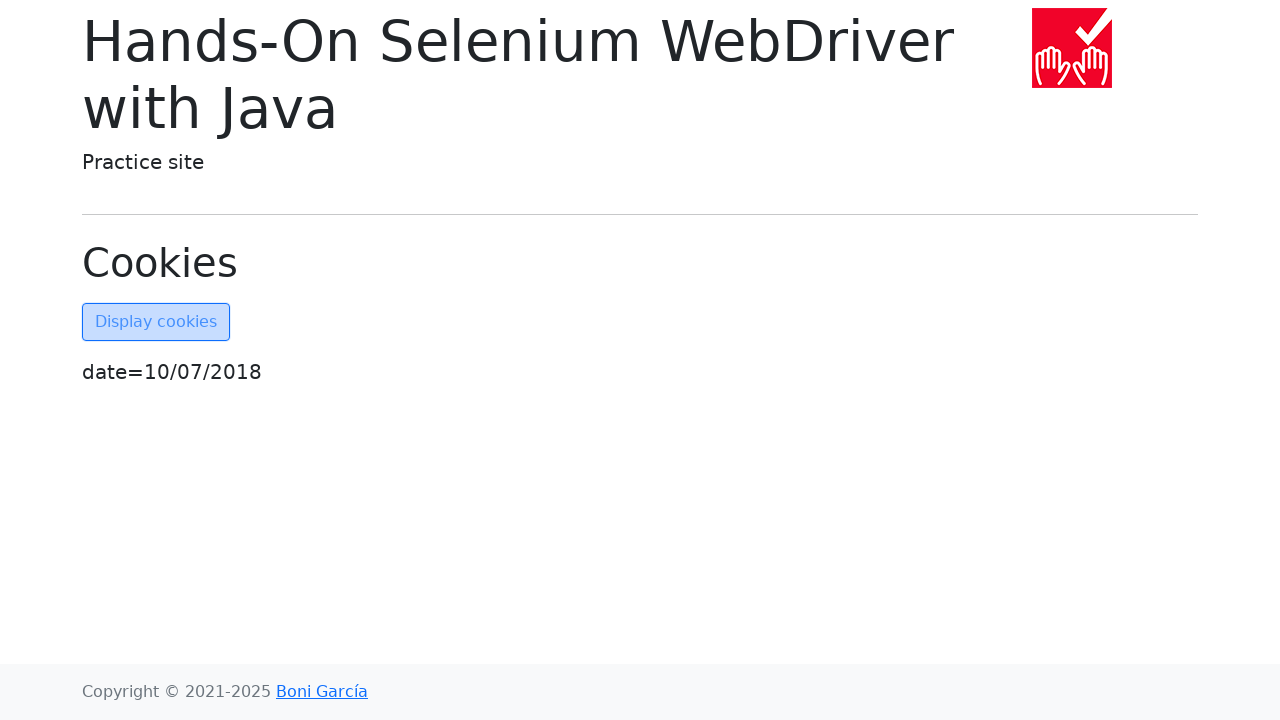

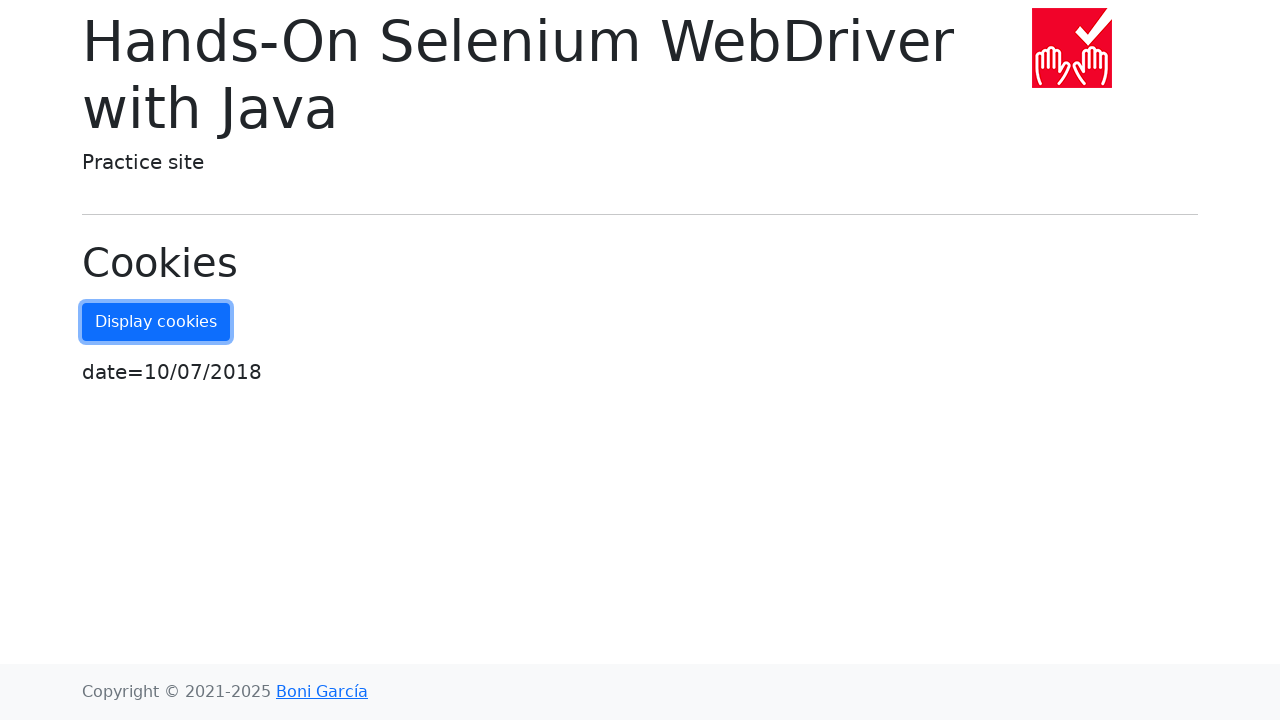